Navigates to YouTube homepage and waits for the page to load

Starting URL: https://www.youtube.com/

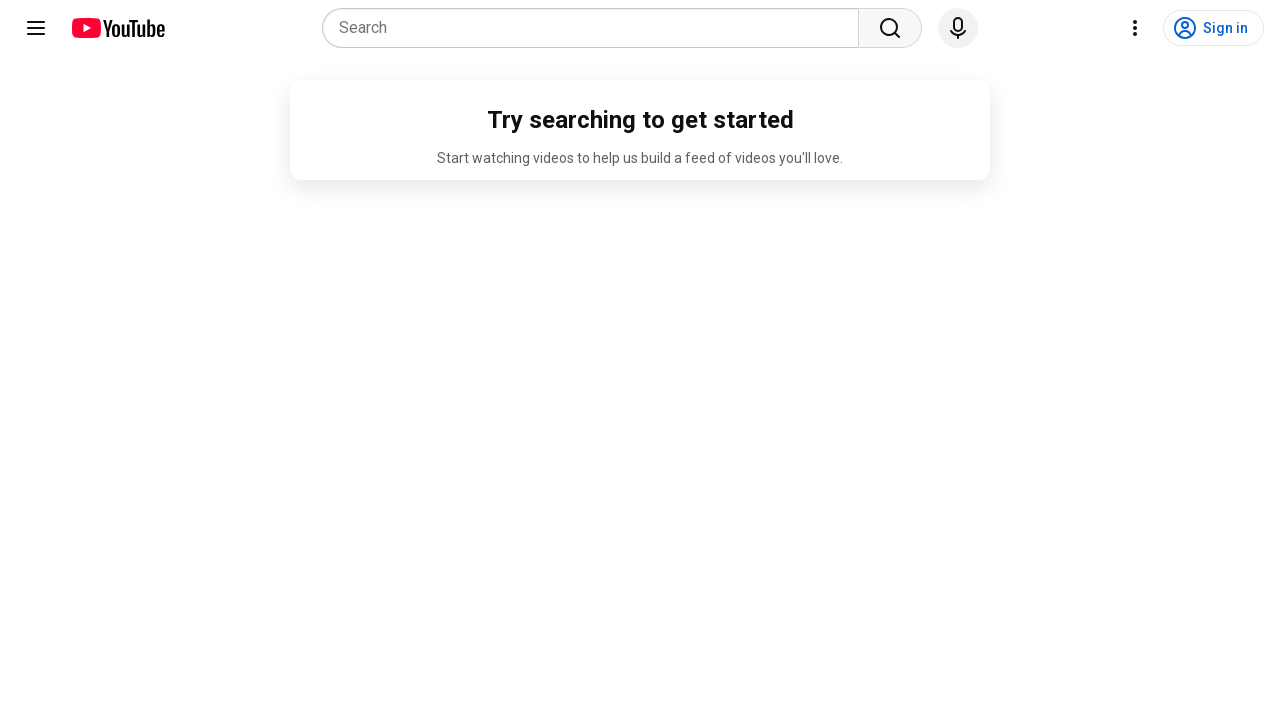

Navigated to YouTube homepage
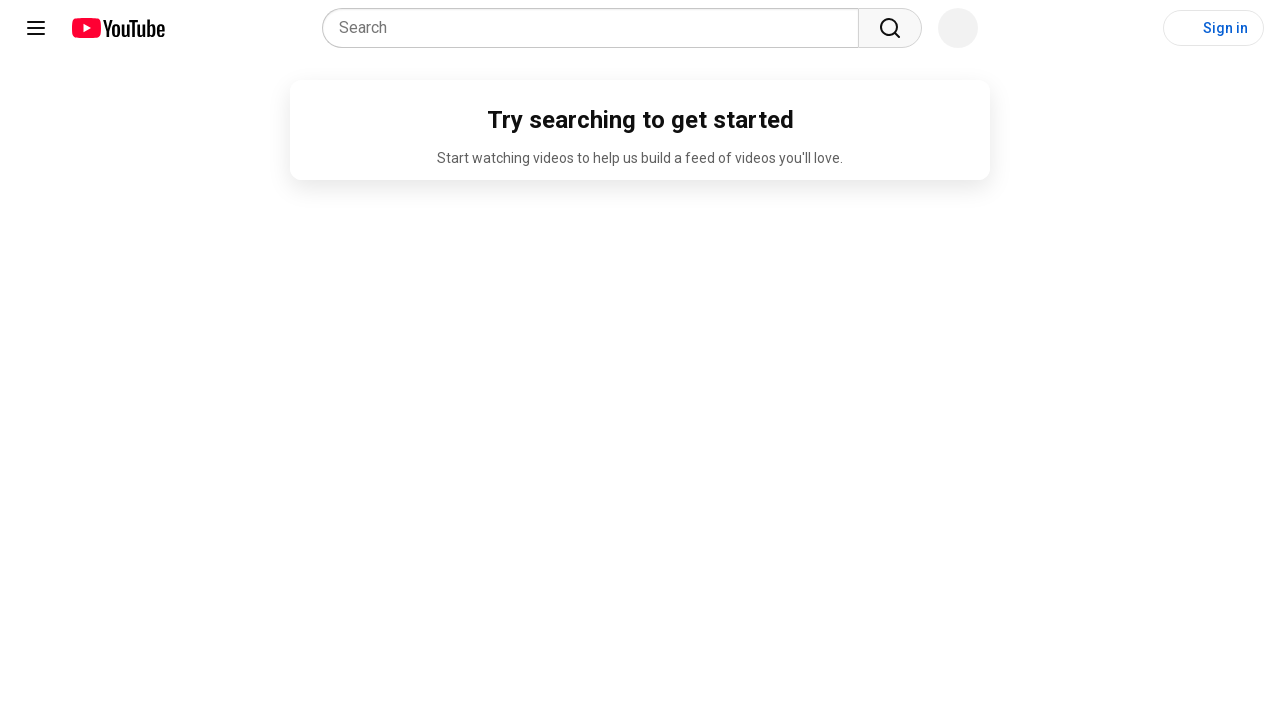

YouTube page fully loaded - network idle state reached
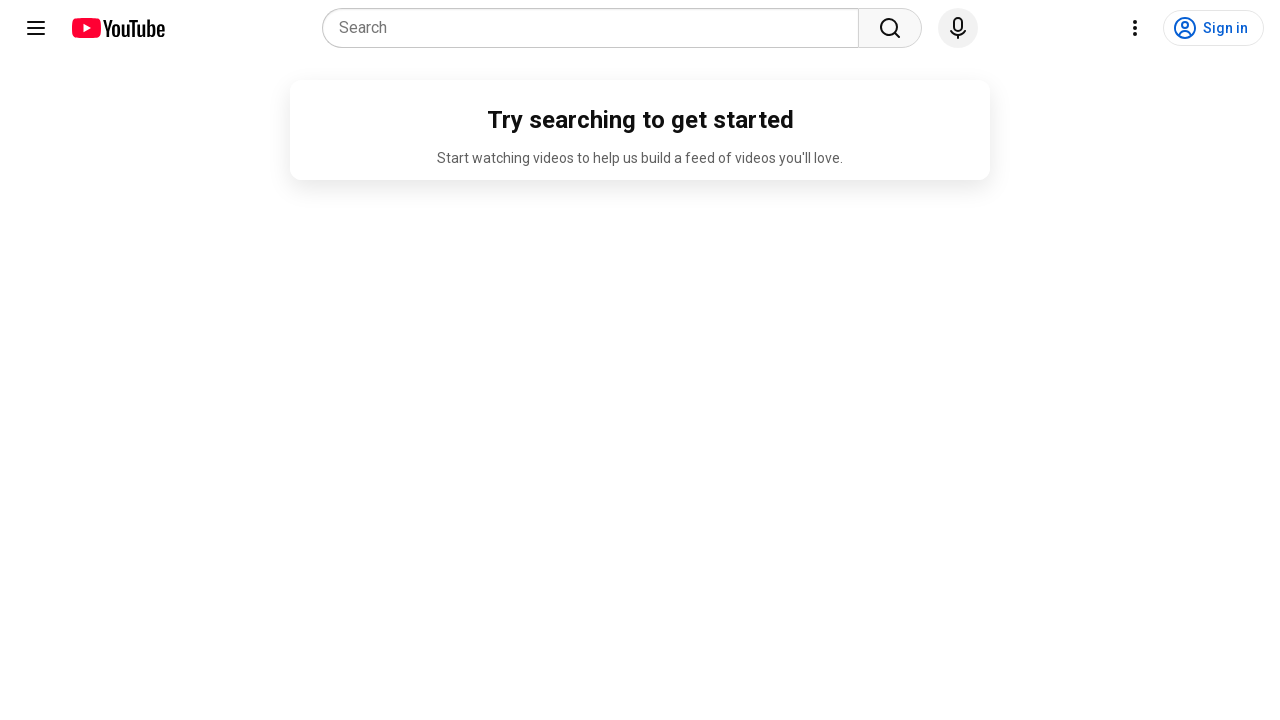

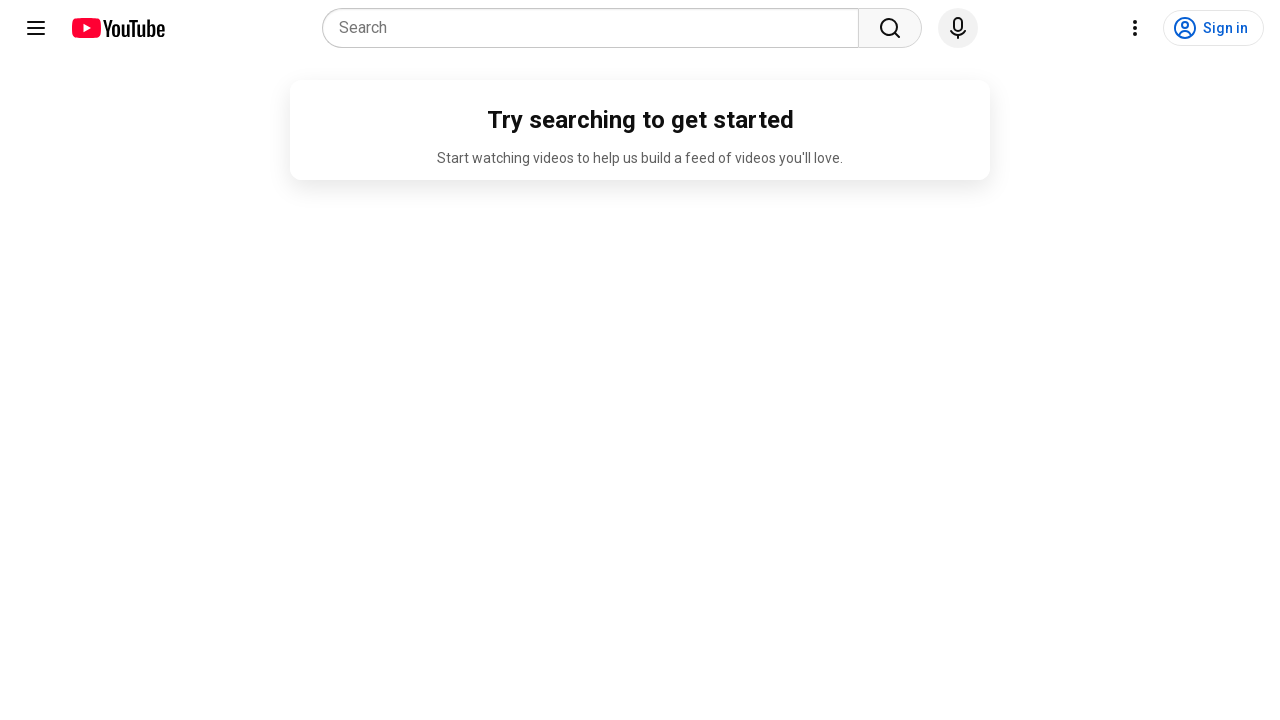